Verifies that a "back to top" button is present on the page

Starting URL: https://gettop.us

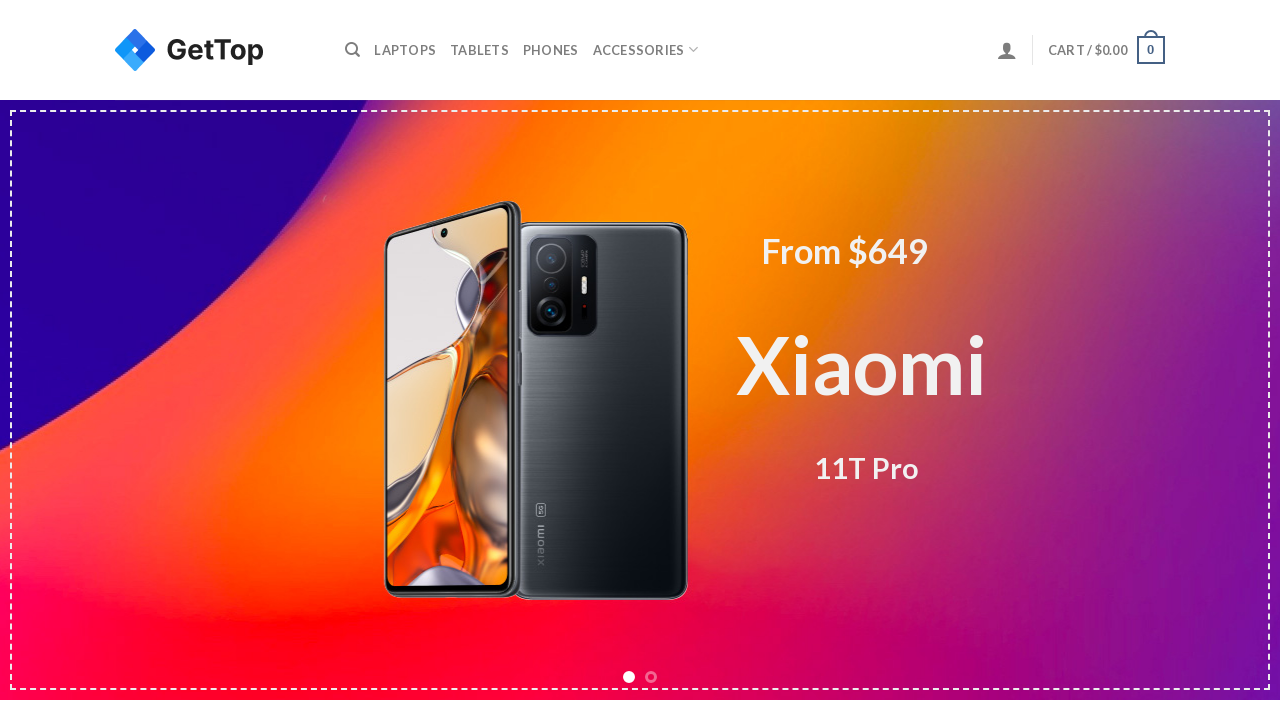

Page loaded - domcontentloaded state reached
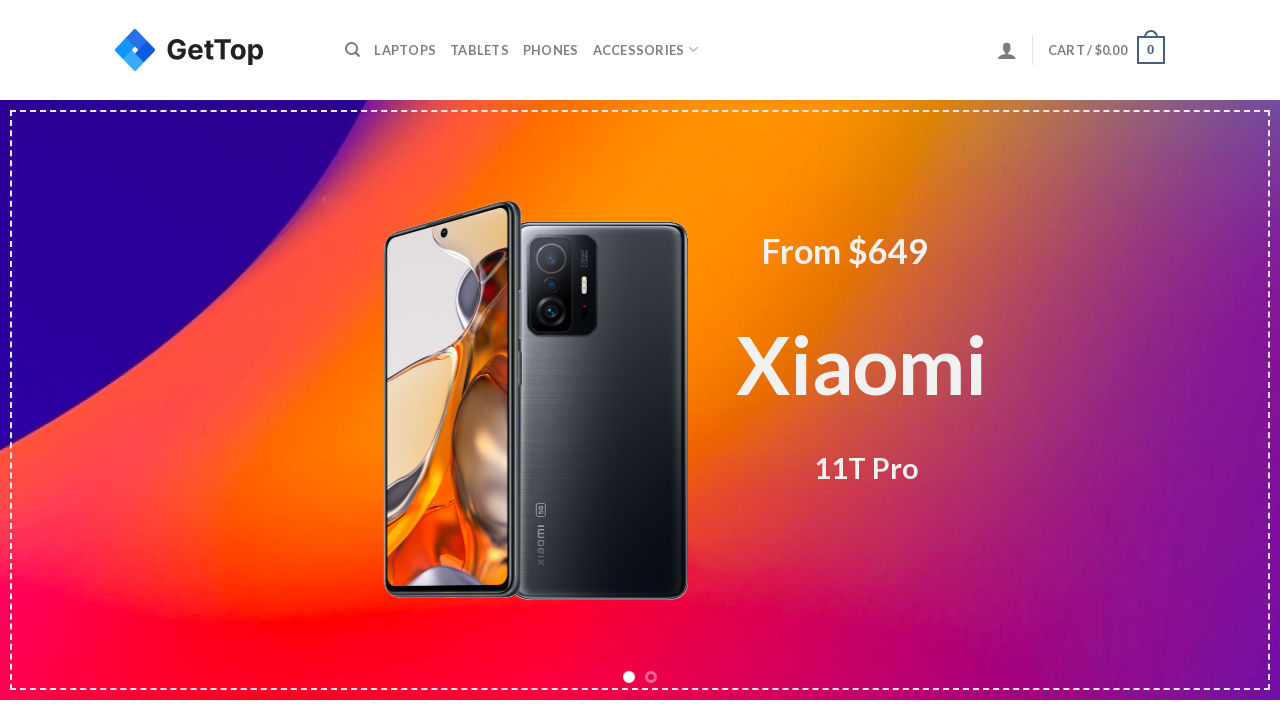

Queried for back to top button element with selector a[href='#top']
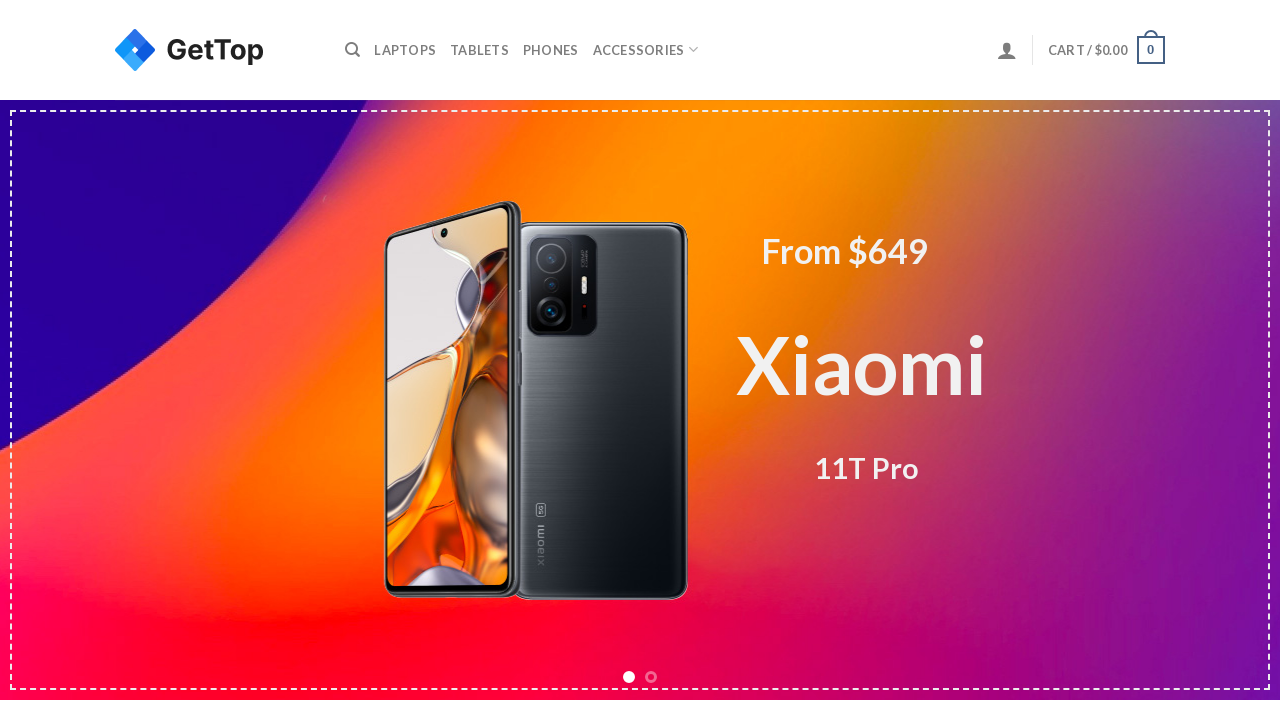

Verified that back to top button is present on the page
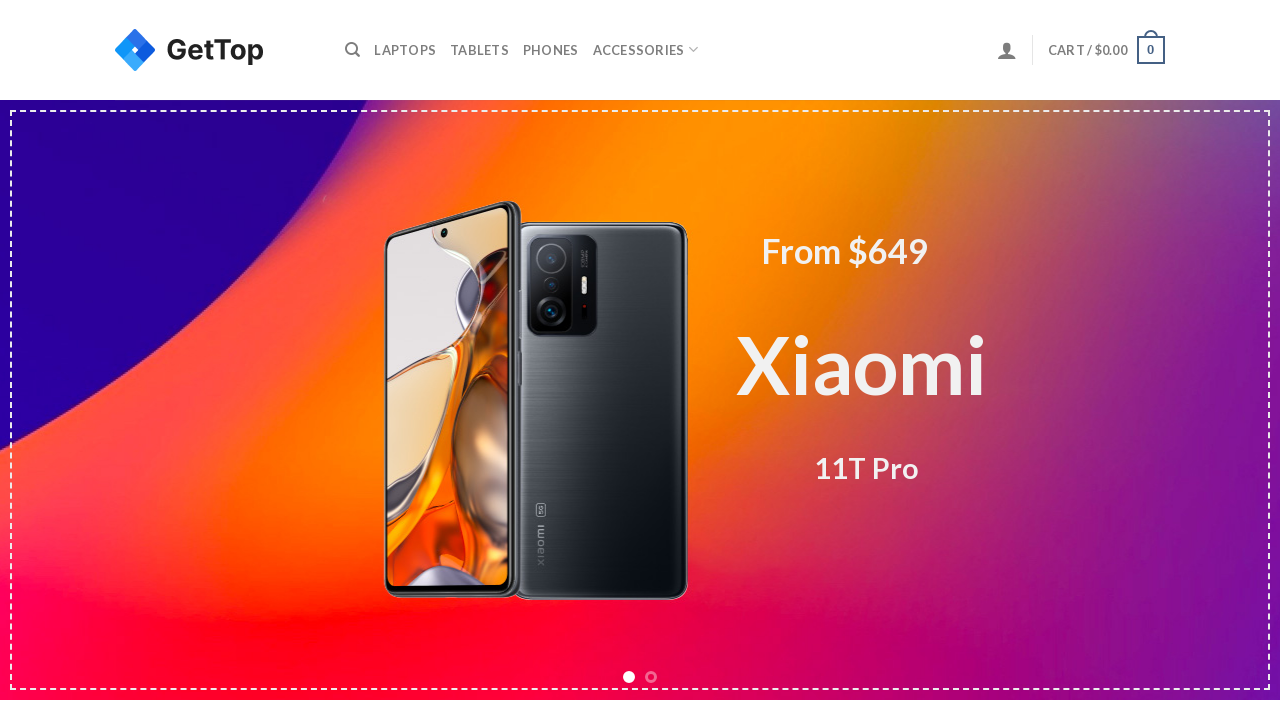

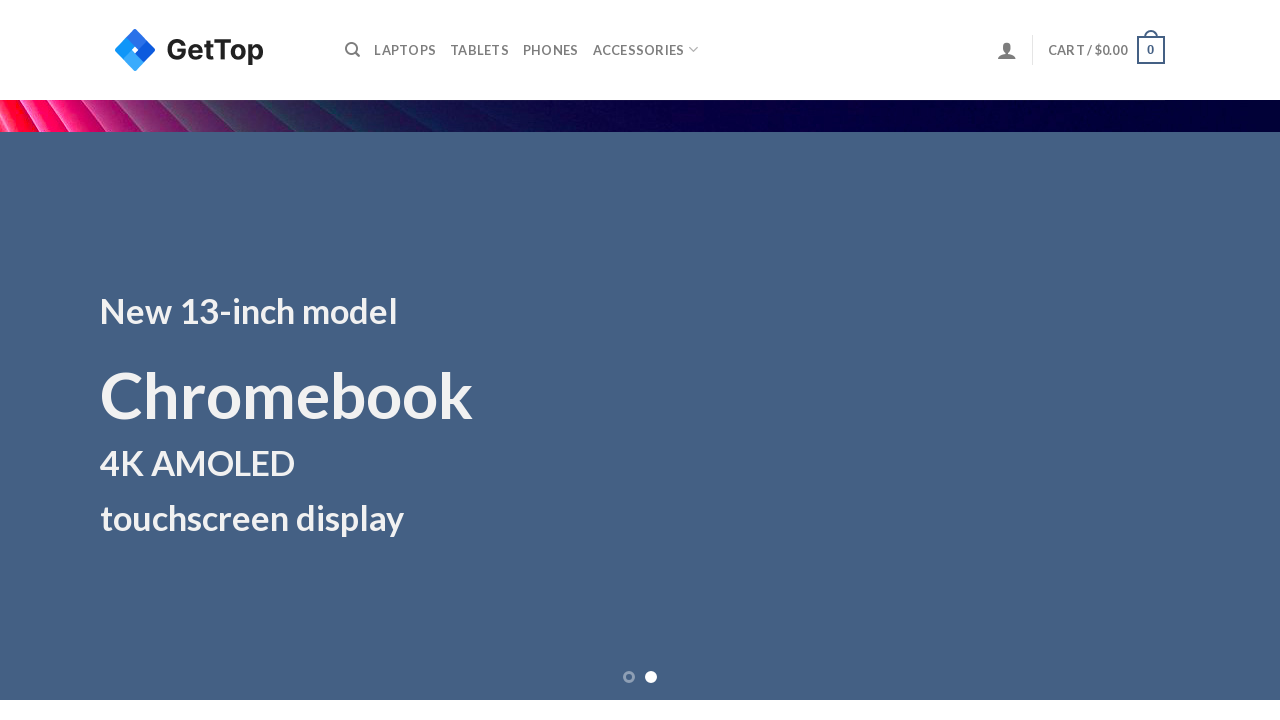